Tests working with multiple browser windows by clicking a link that opens a new window, then switching between windows and verifying the correct window is focused by checking page titles

Starting URL: http://the-internet.herokuapp.com/windows

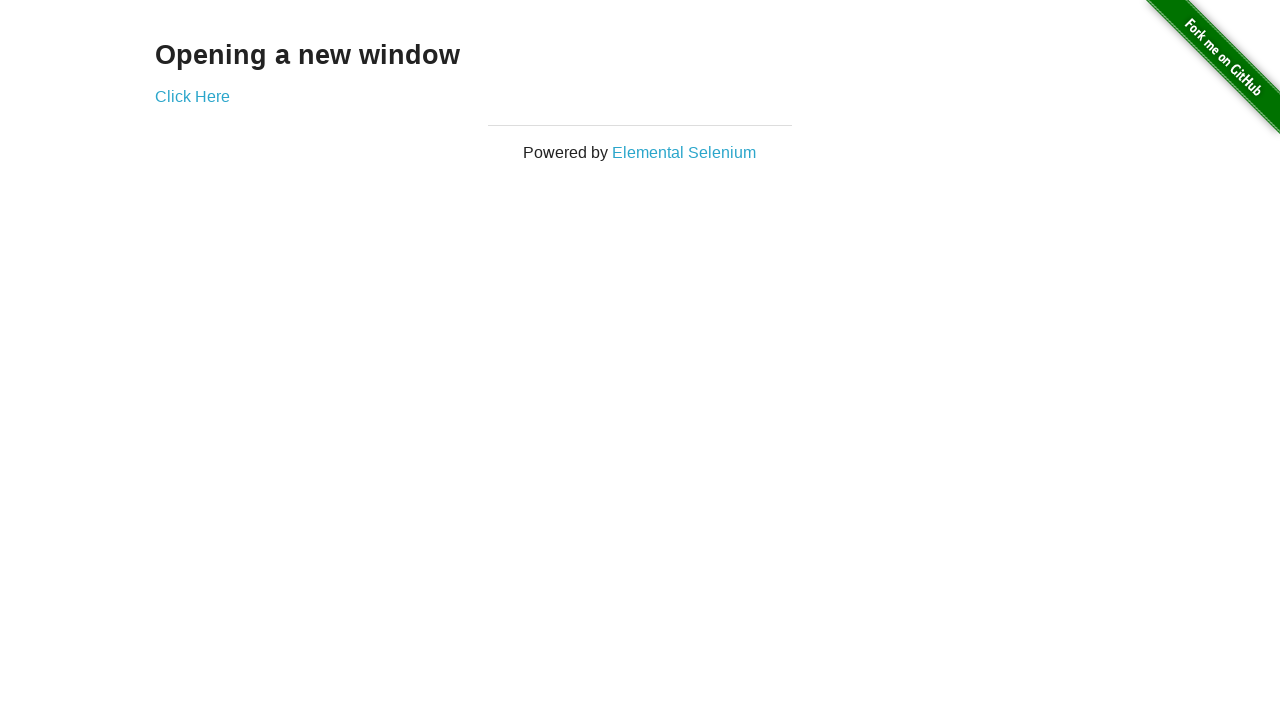

Clicked link that opens a new window at (192, 96) on .example a
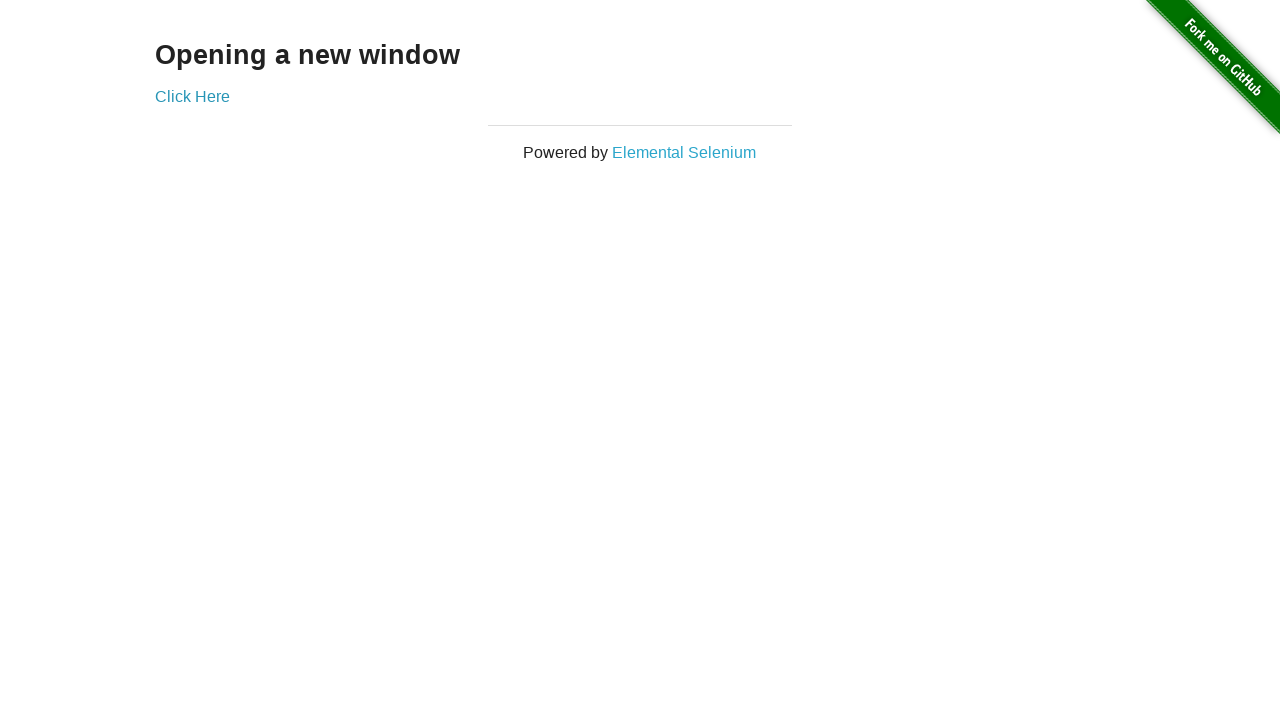

New window/page object captured
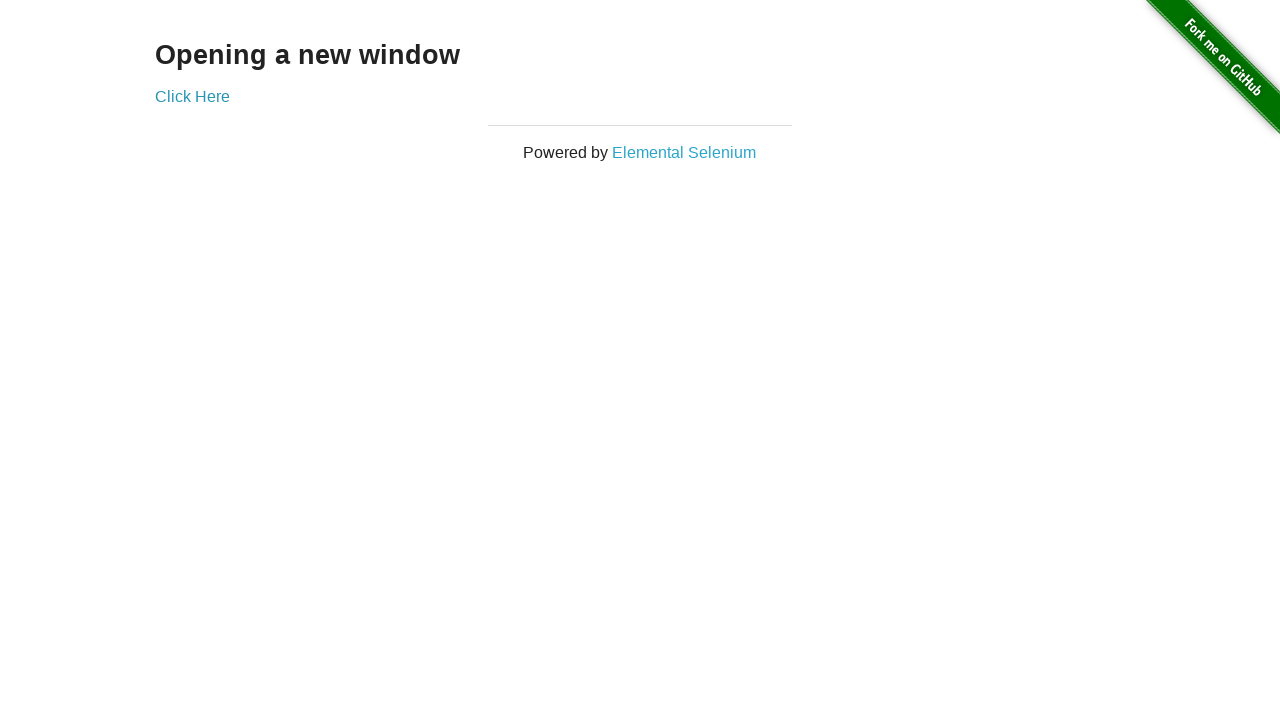

Verified original window title is not 'New Window'
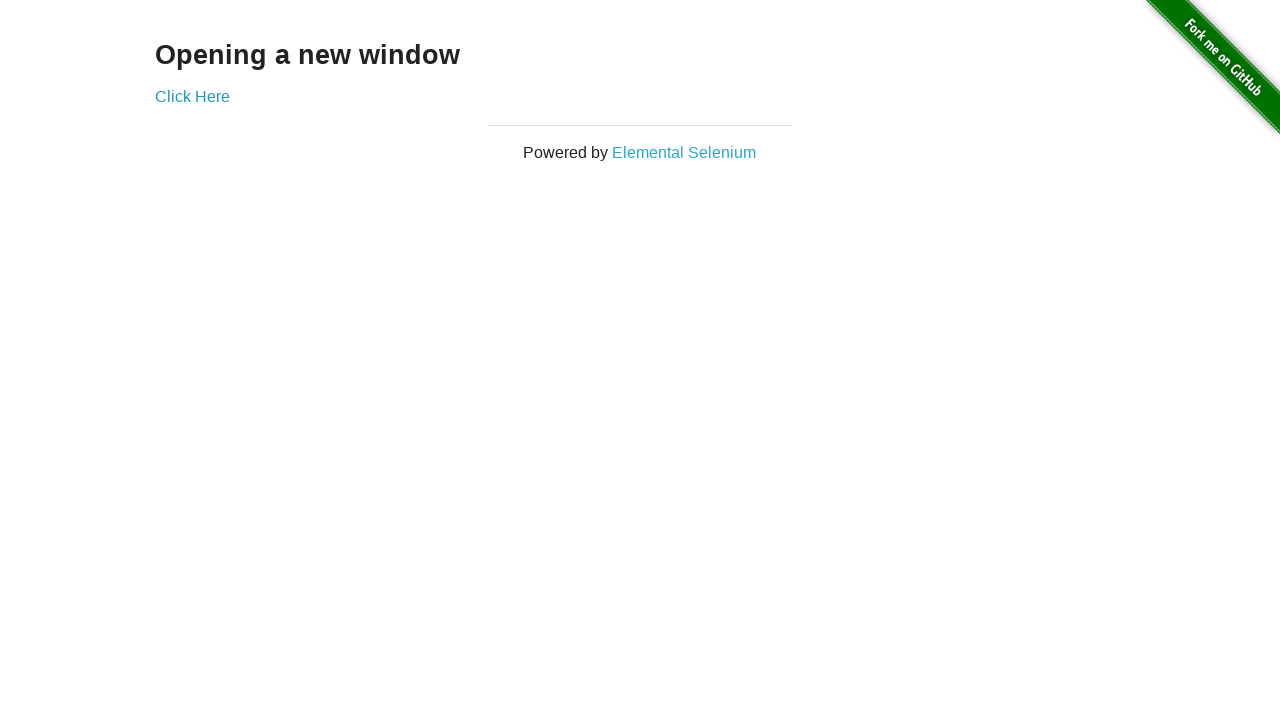

New window page load state completed
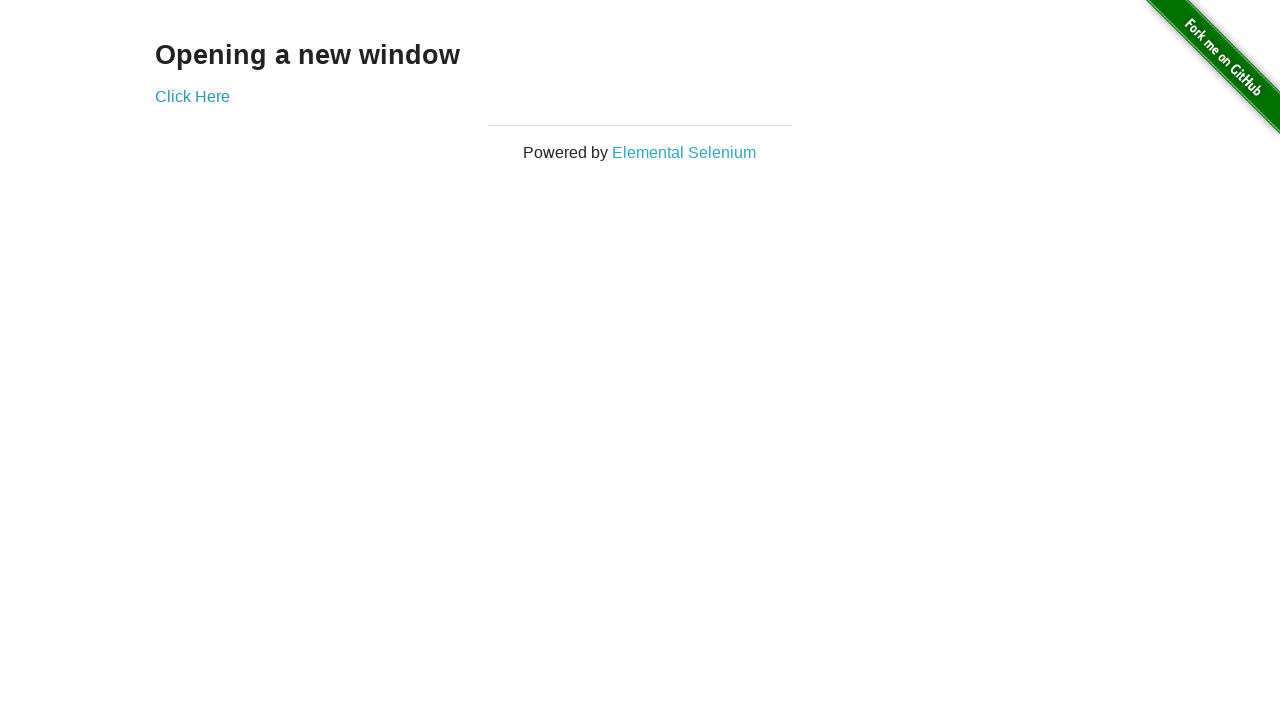

Verified new window title is 'New Window'
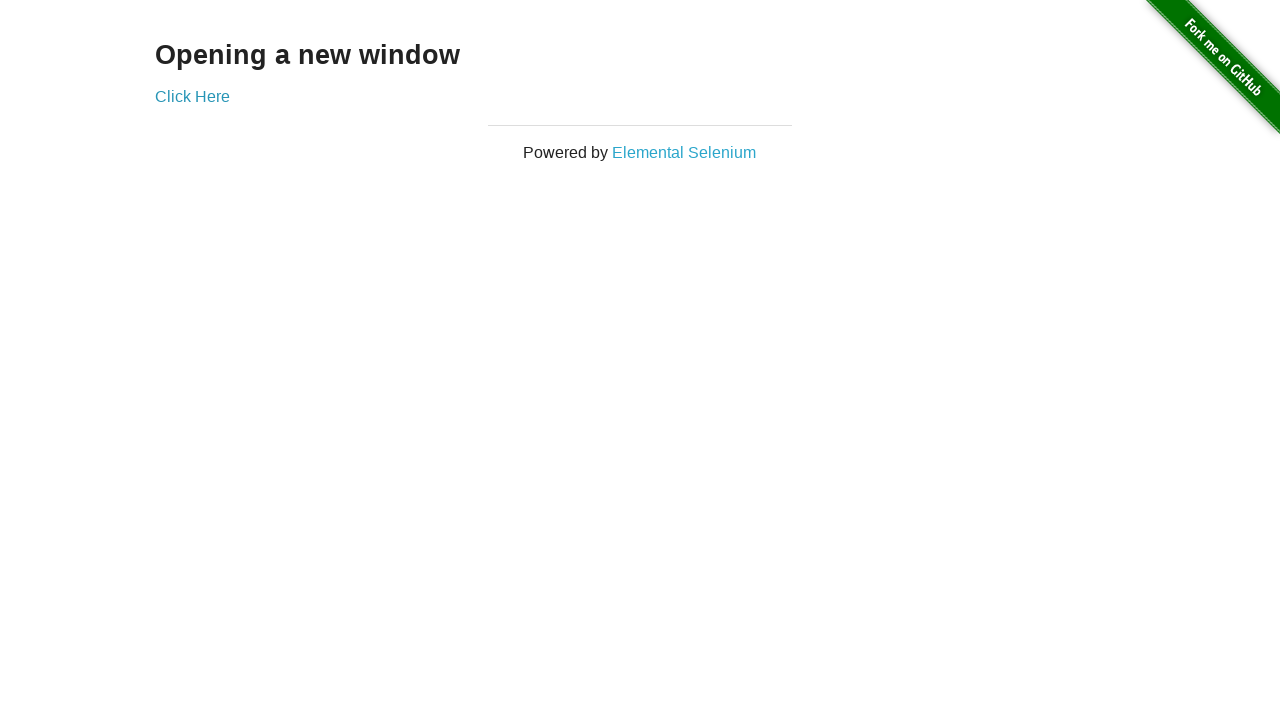

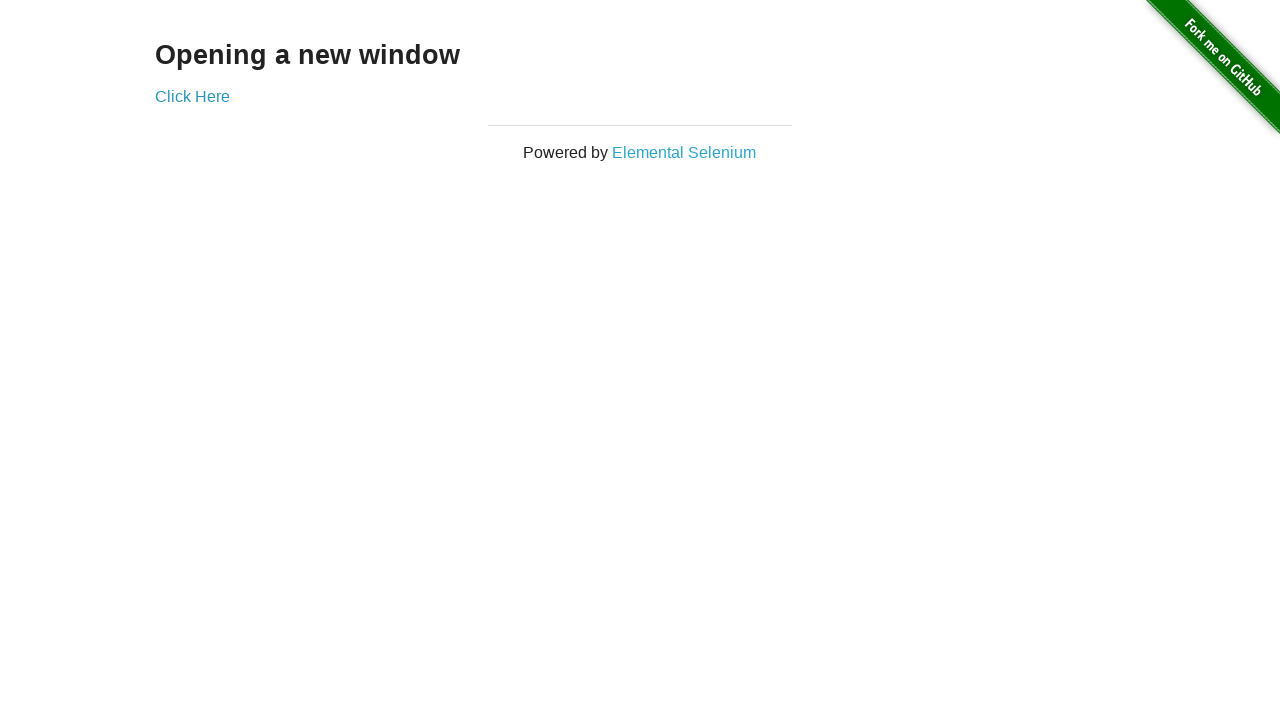